Tests React Semantic UI searchable dropdown by clicking to open and selecting countries from the list.

Starting URL: https://react.semantic-ui.com/maximize/dropdown-example-search-selection/

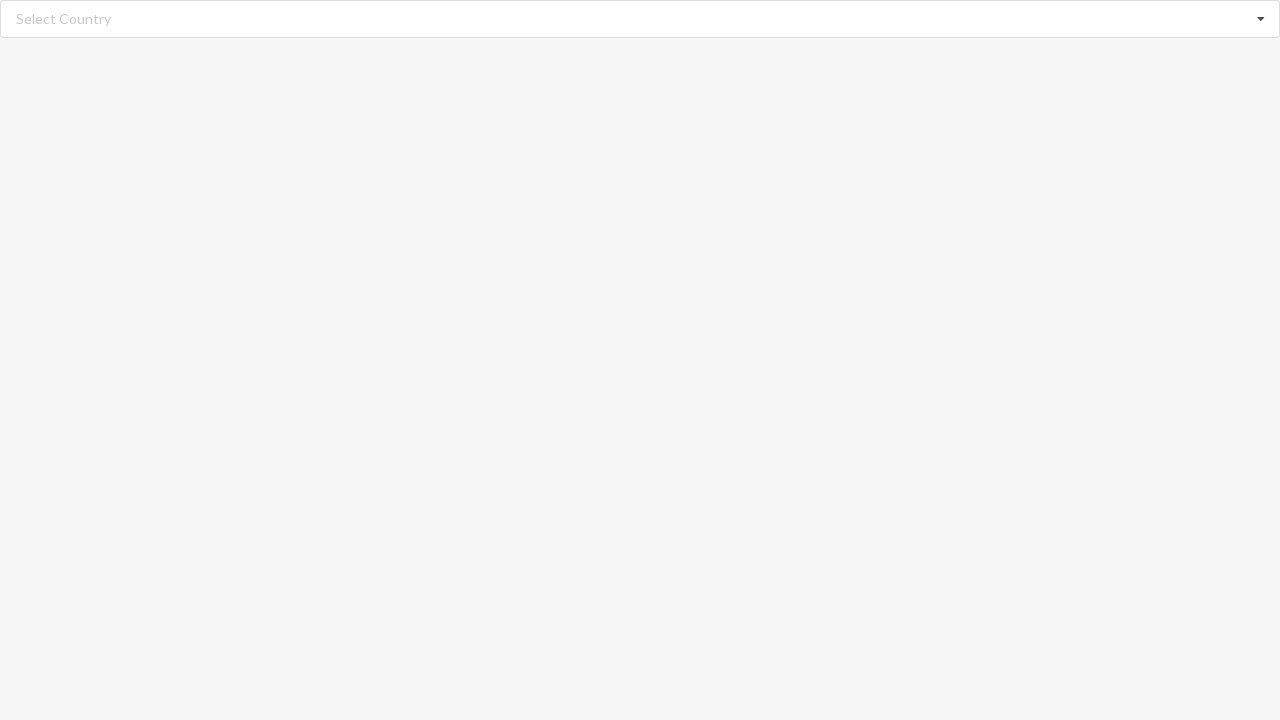

Clicked dropdown to open menu at (640, 19) on div.dropdown
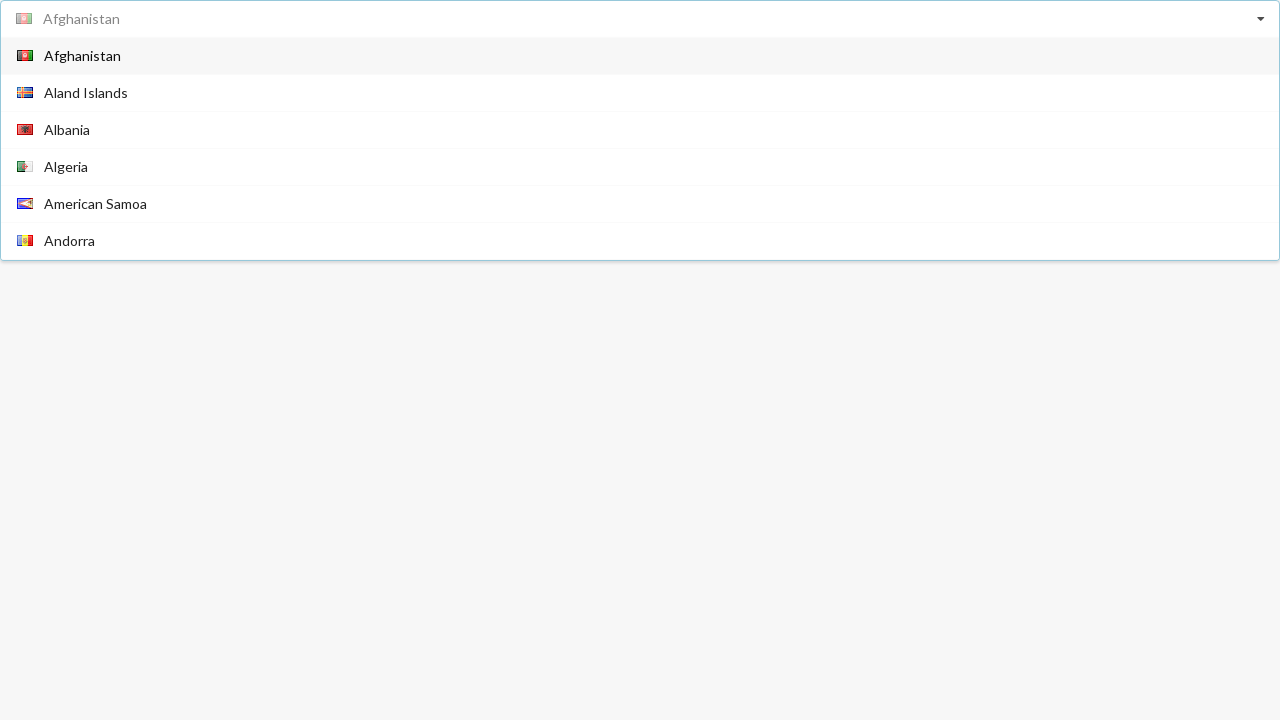

Dropdown menu loaded with country options
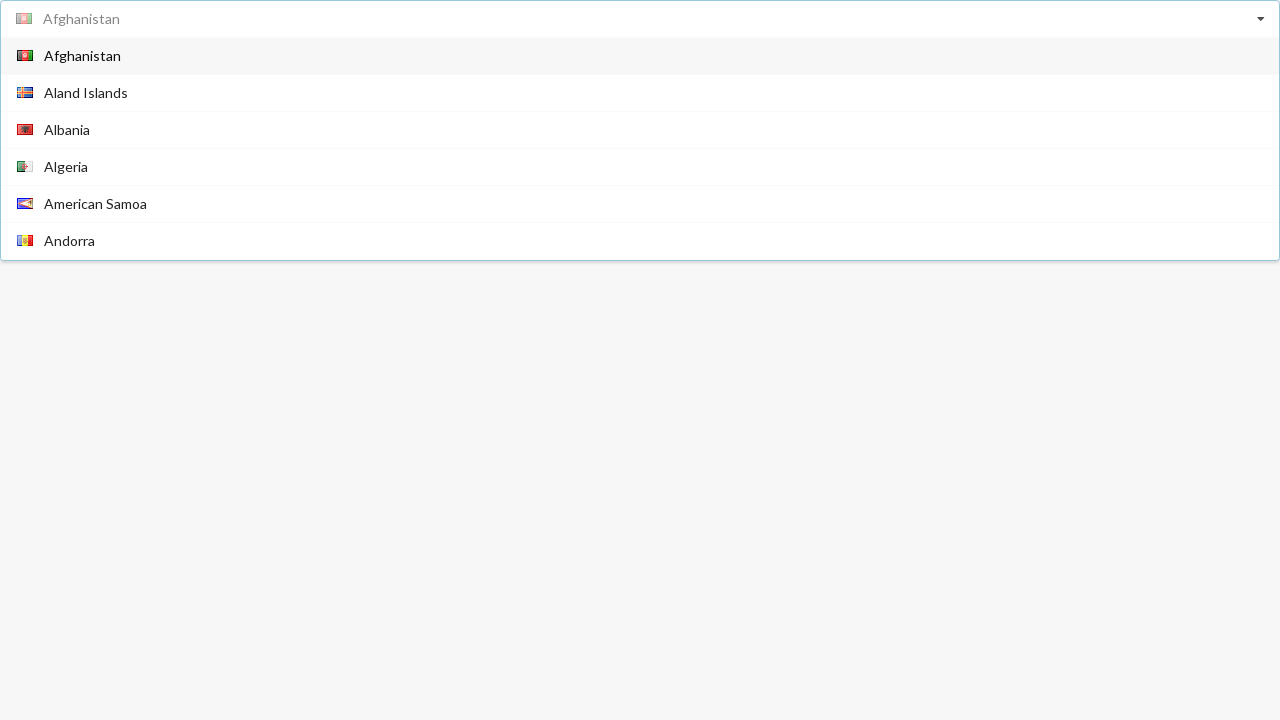

Selected 'Algeria' from dropdown list at (66, 166) on div.menu span.text:has-text('Algeria')
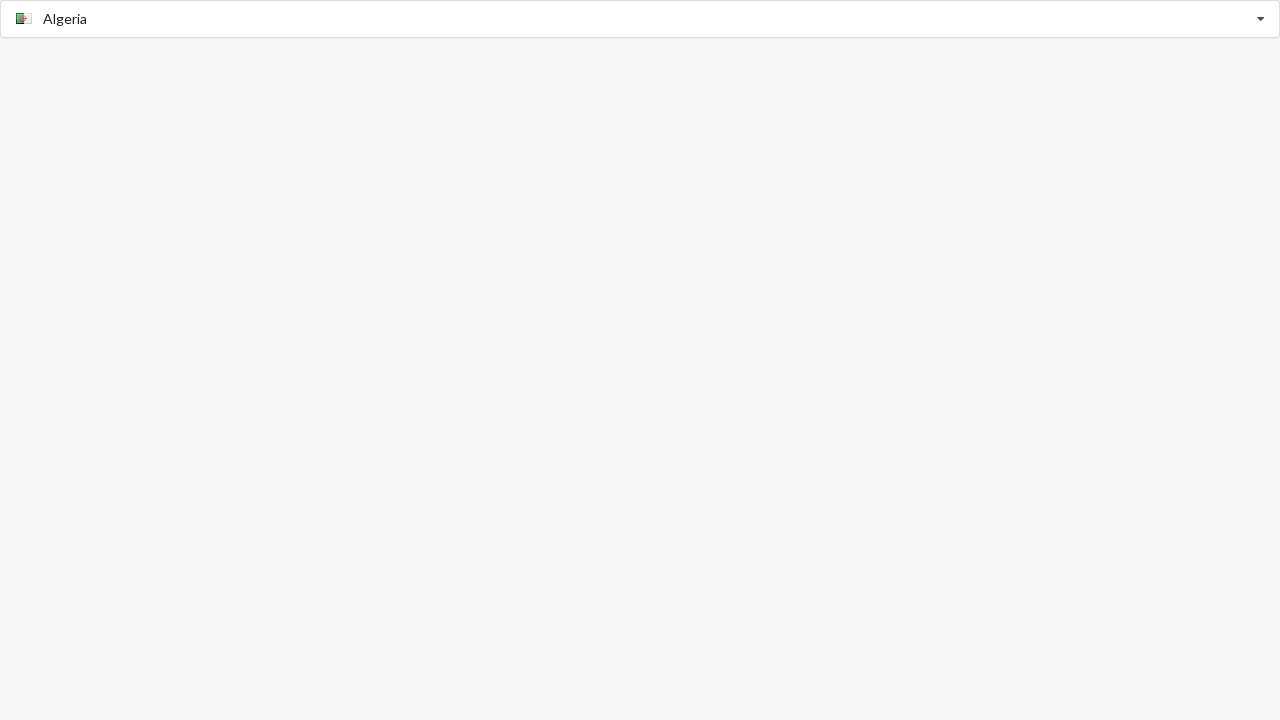

Waited 1000ms for selection to process
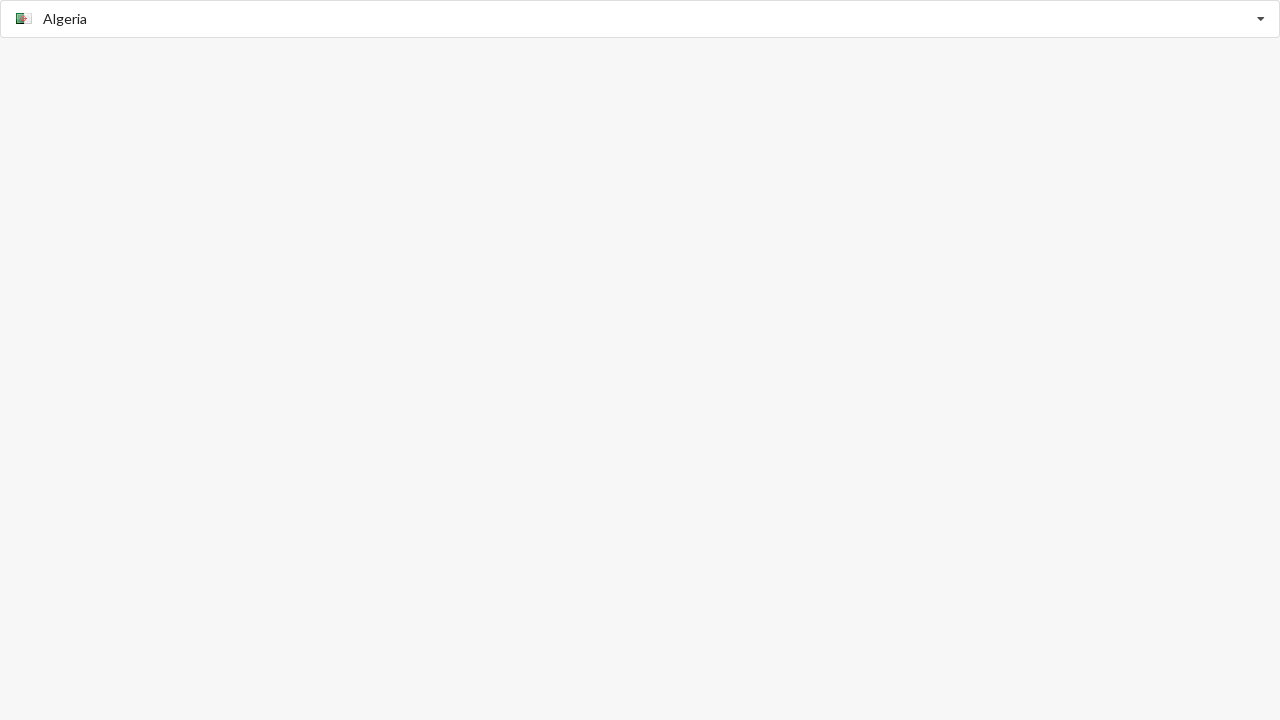

Clicked dropdown to open menu again at (640, 19) on div.dropdown
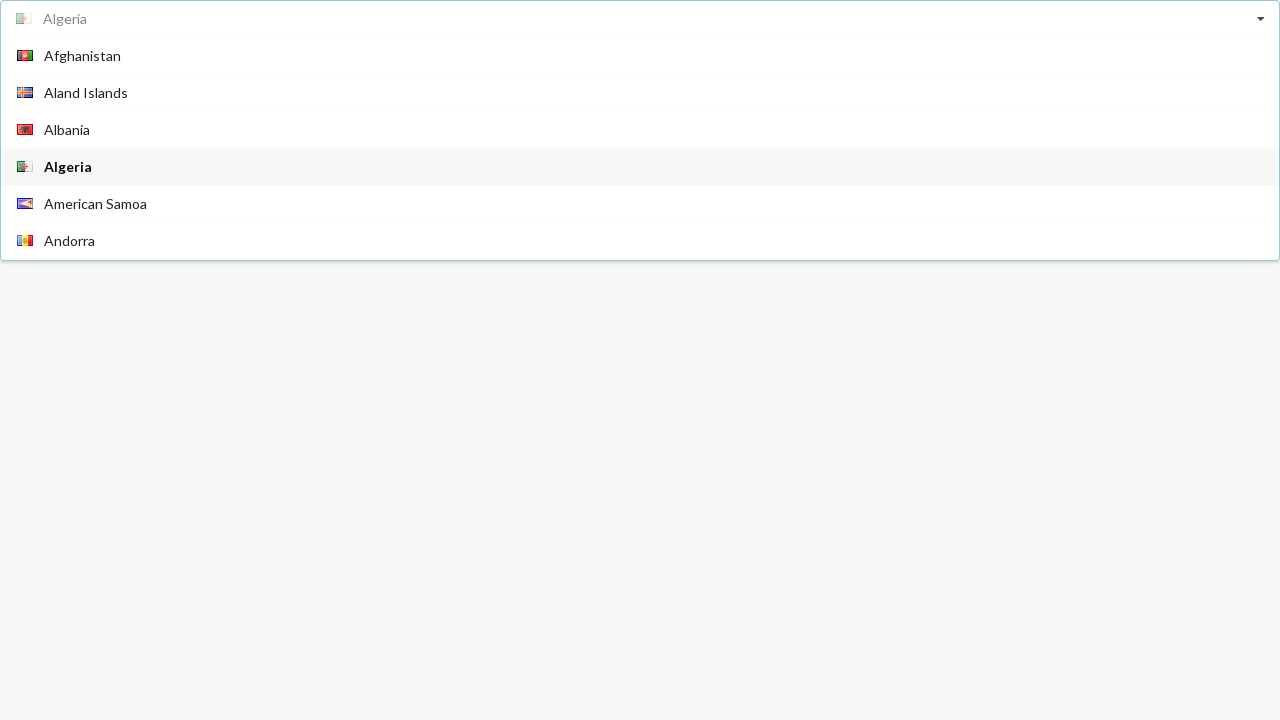

Dropdown menu loaded with country options again
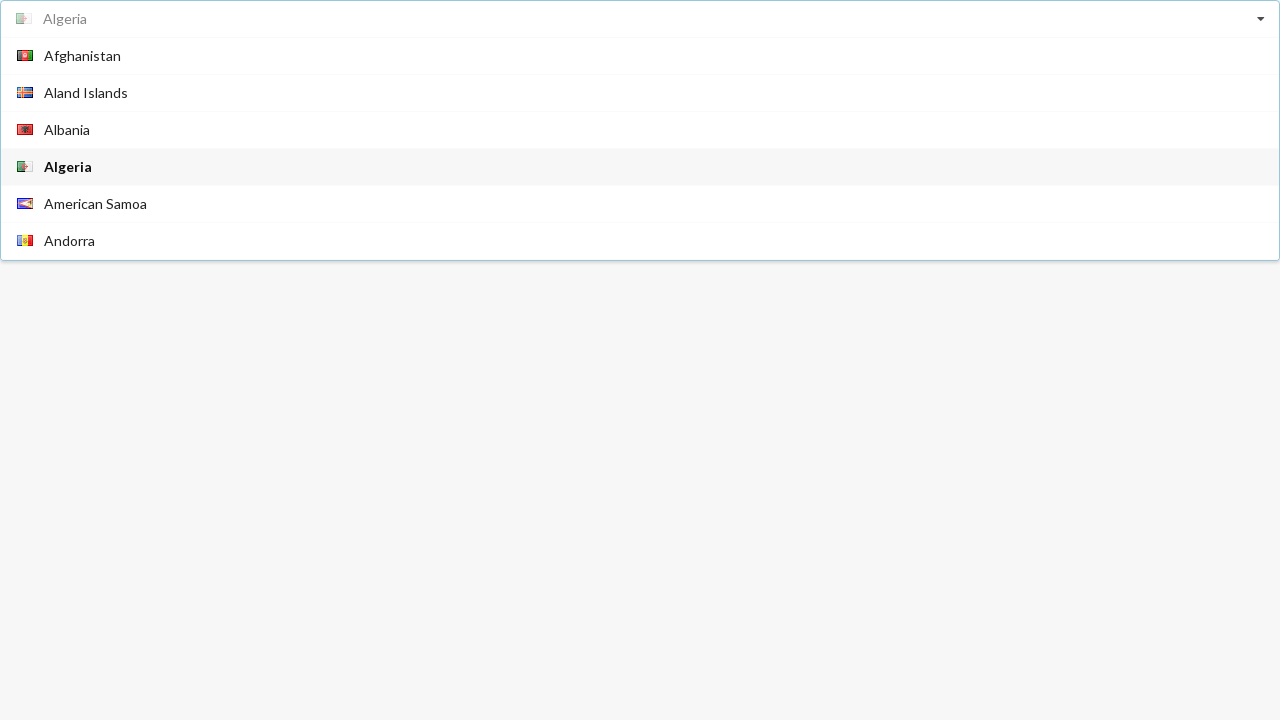

Selected 'Bahrain' from dropdown list at (68, 148) on div.menu span.text:has-text('Bahrain')
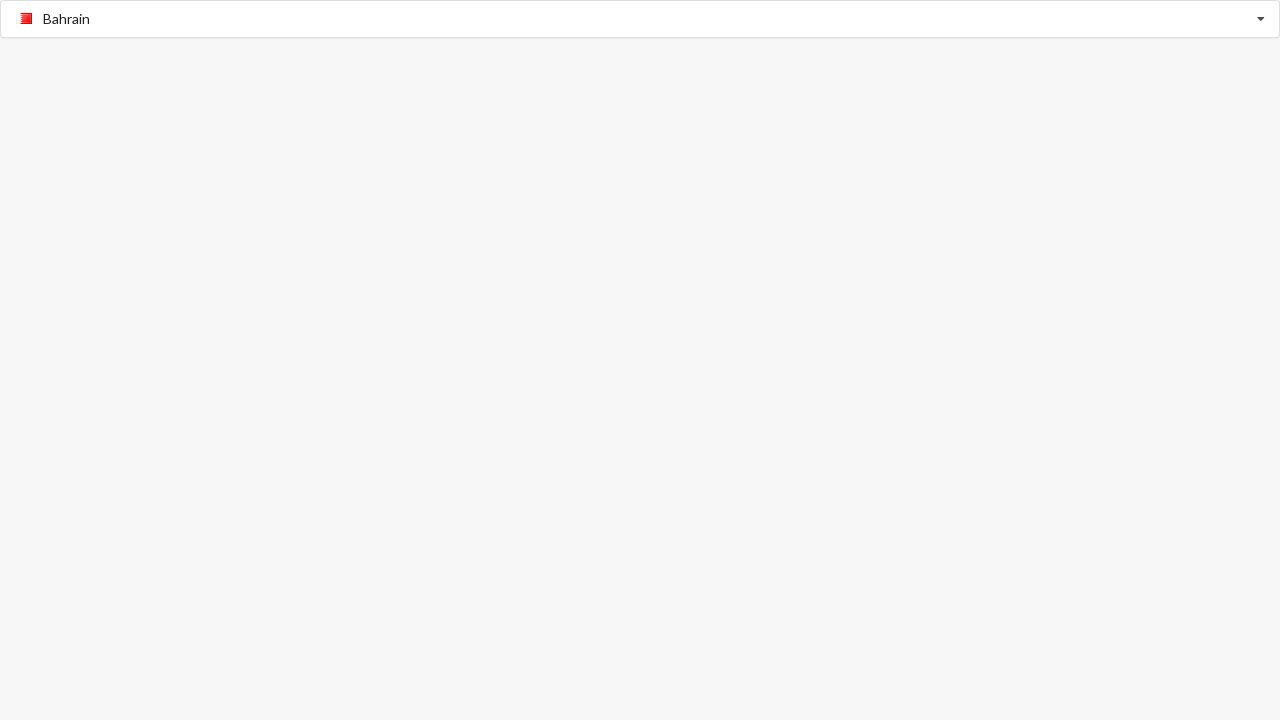

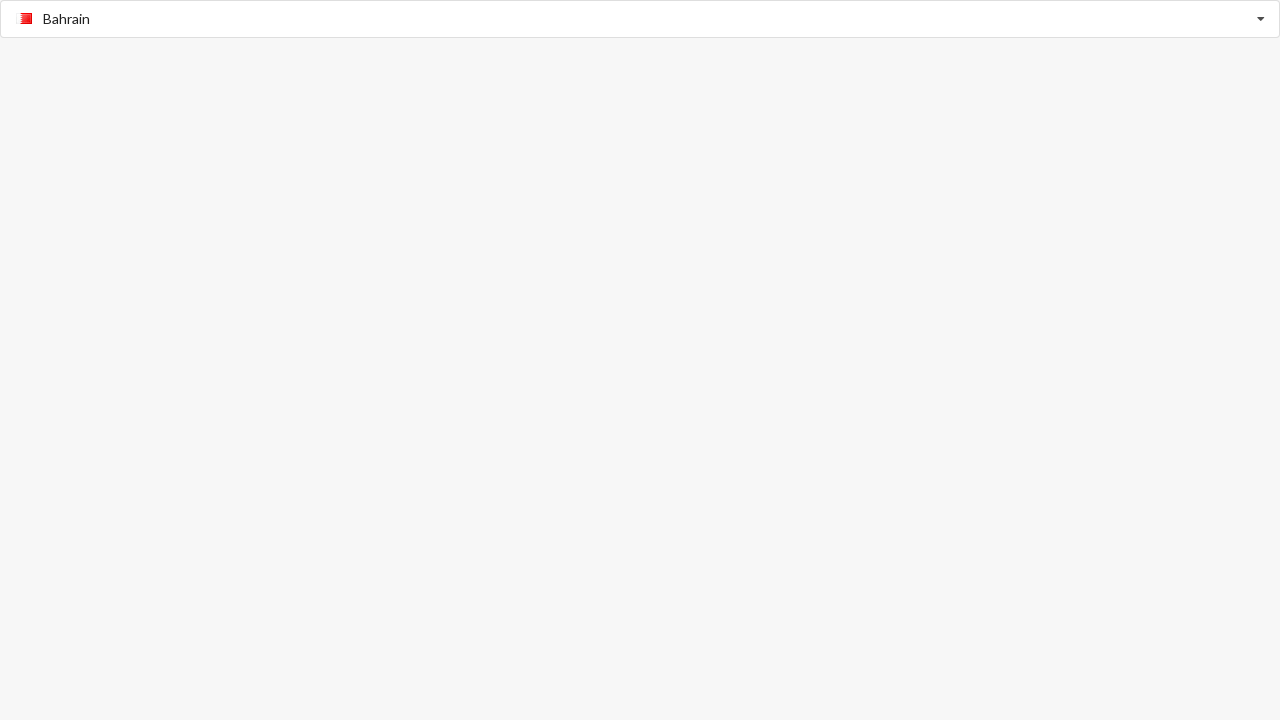